Tests JavaScript alert handling by interacting with simple alert, confirm dialog, and prompt dialog - clicking trigger buttons and accepting/interacting with each alert type

Starting URL: https://letcode.in/alert

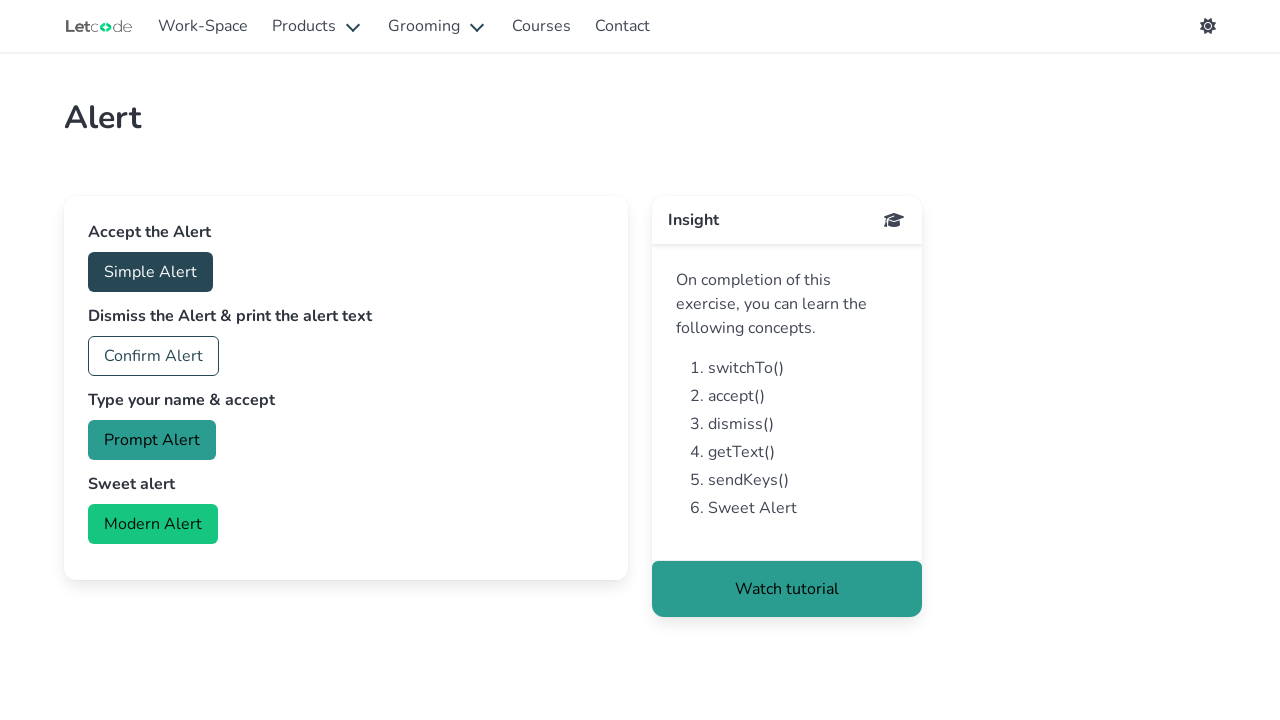

Clicked simple alert trigger button at (150, 272) on button#accept
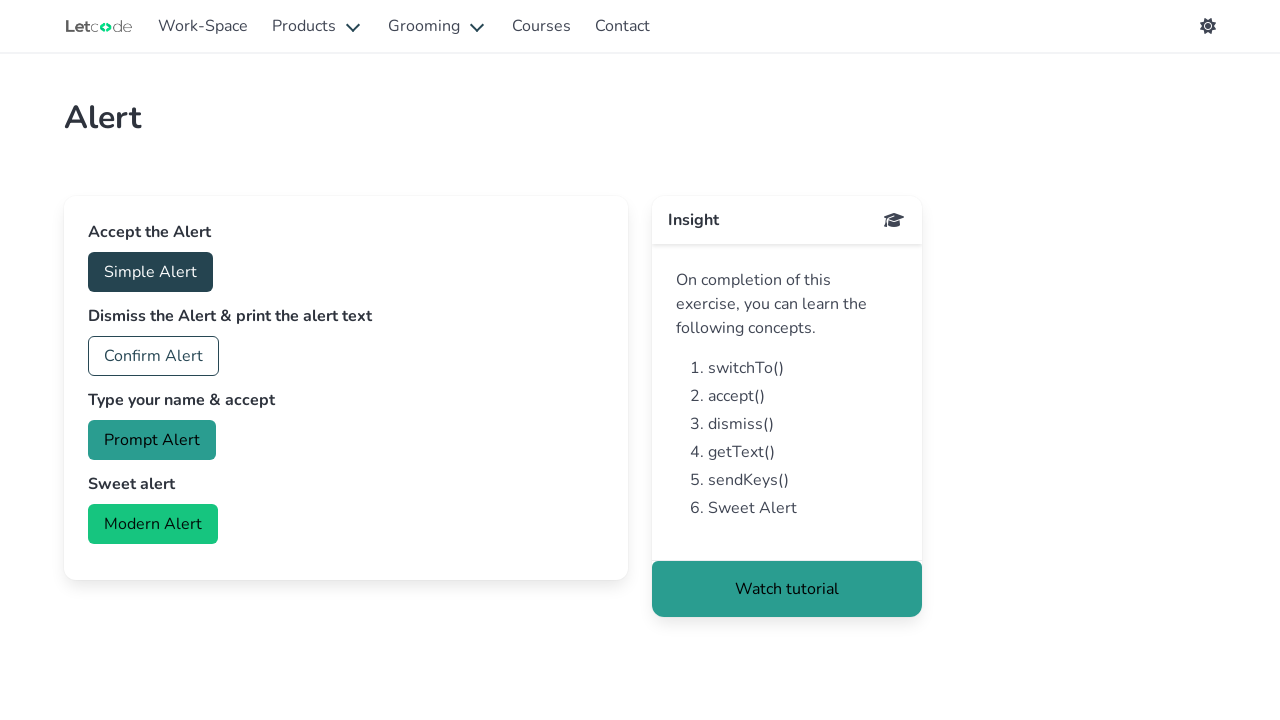

Set up dialog handler to accept alerts
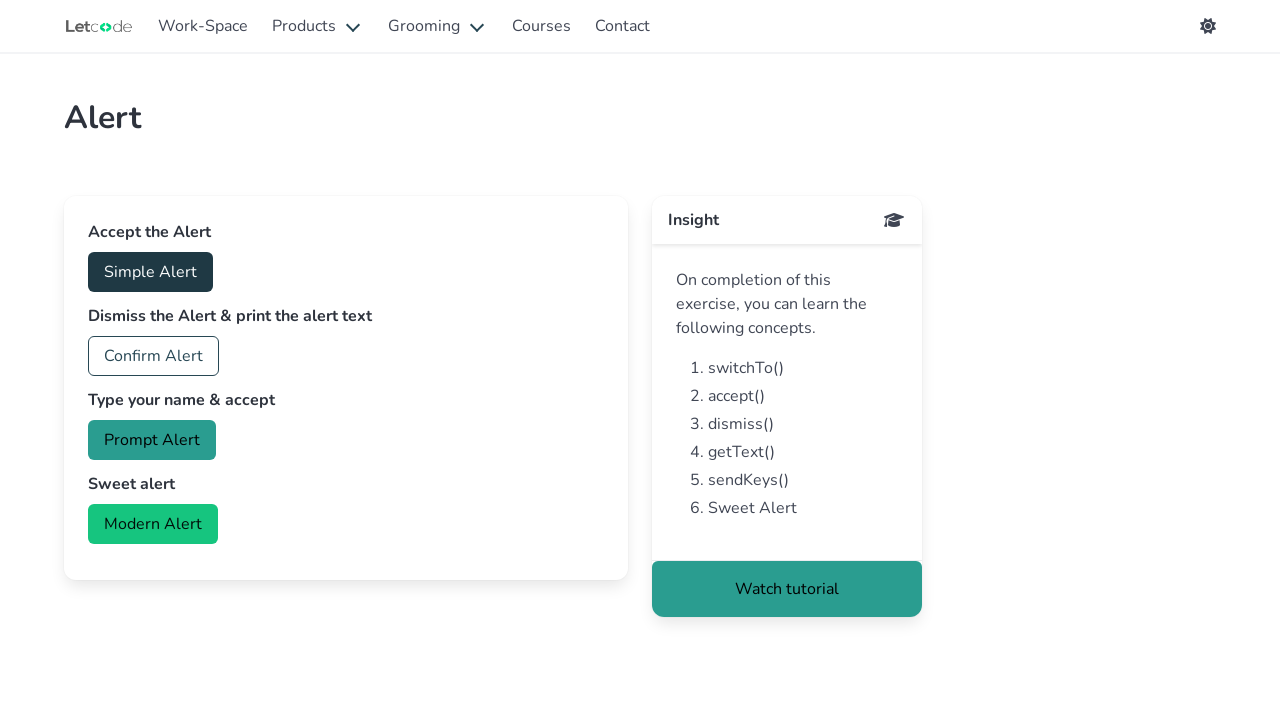

Clicked simple alert trigger button and accepted alert at (150, 272) on button#accept
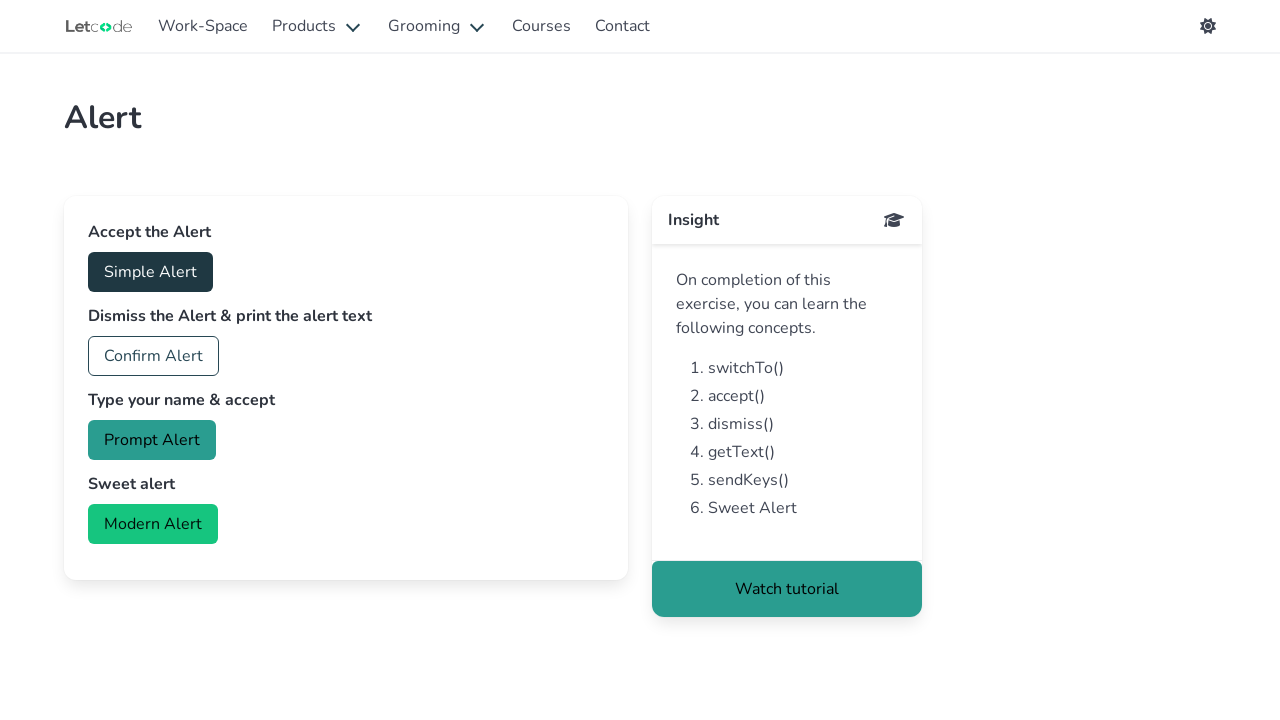

Waited for simple alert to be processed
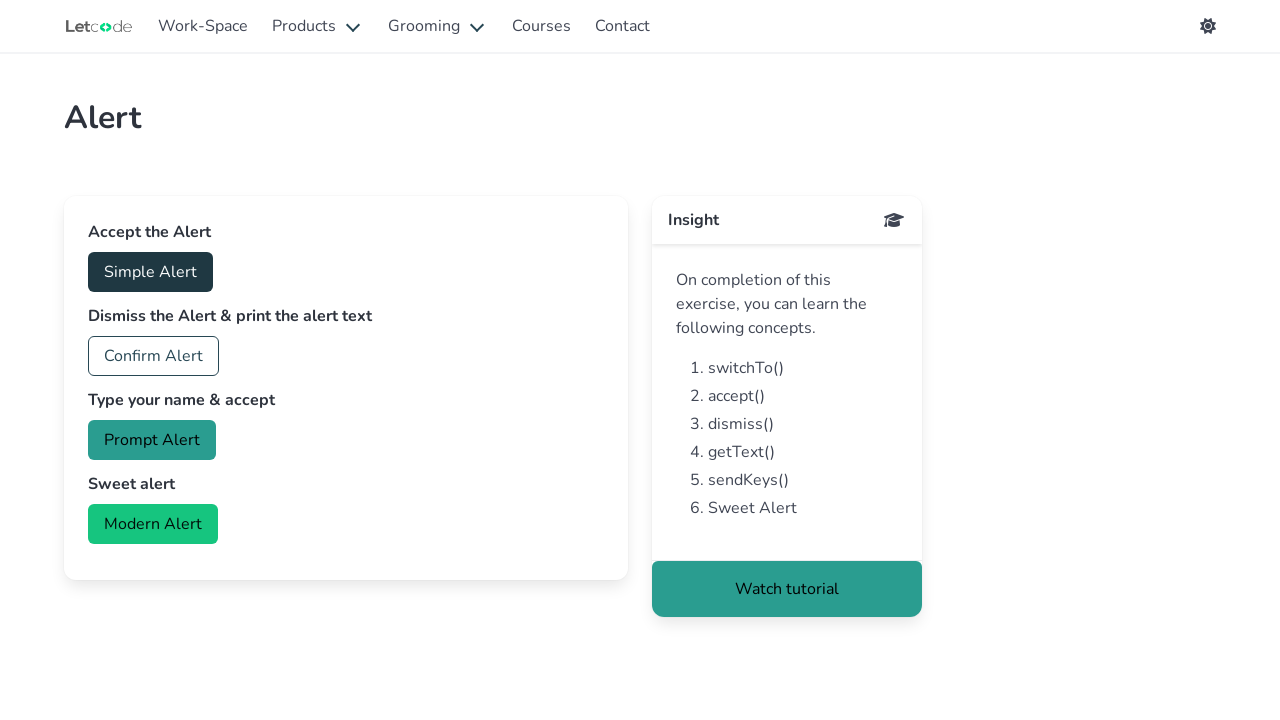

Clicked confirm dialog trigger button at (154, 356) on #confirm
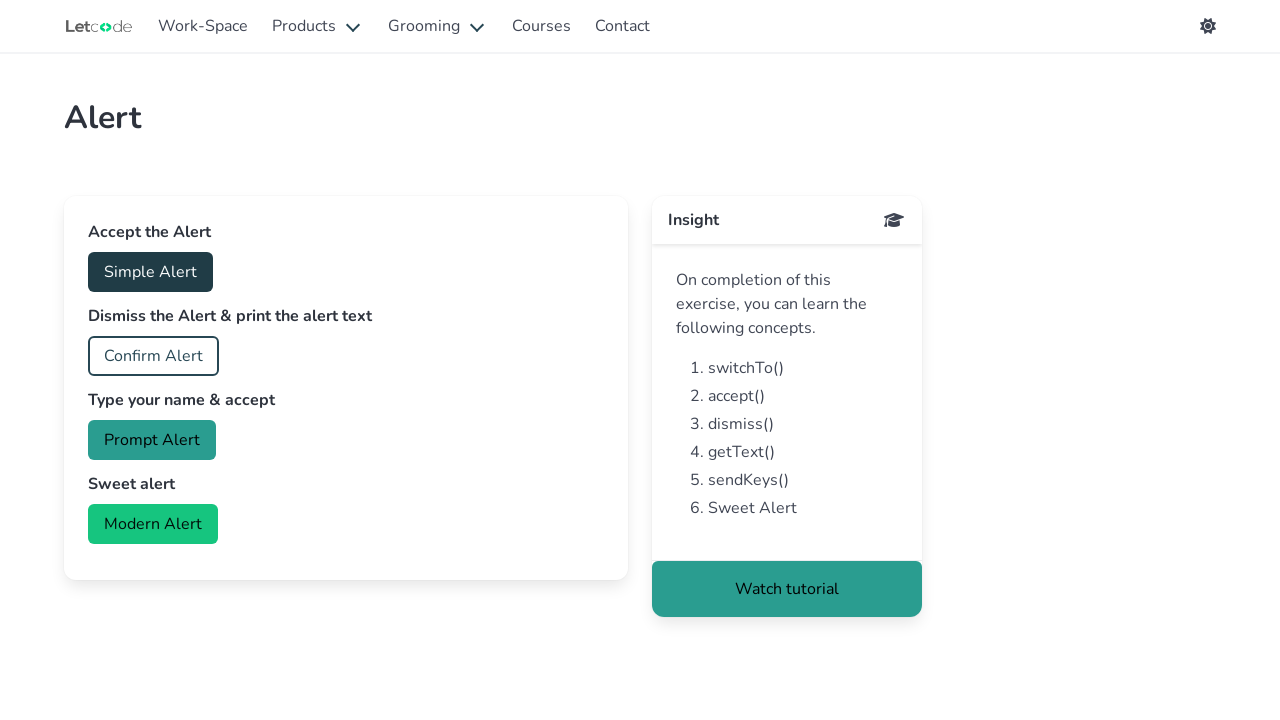

Waited for confirm dialog to be processed
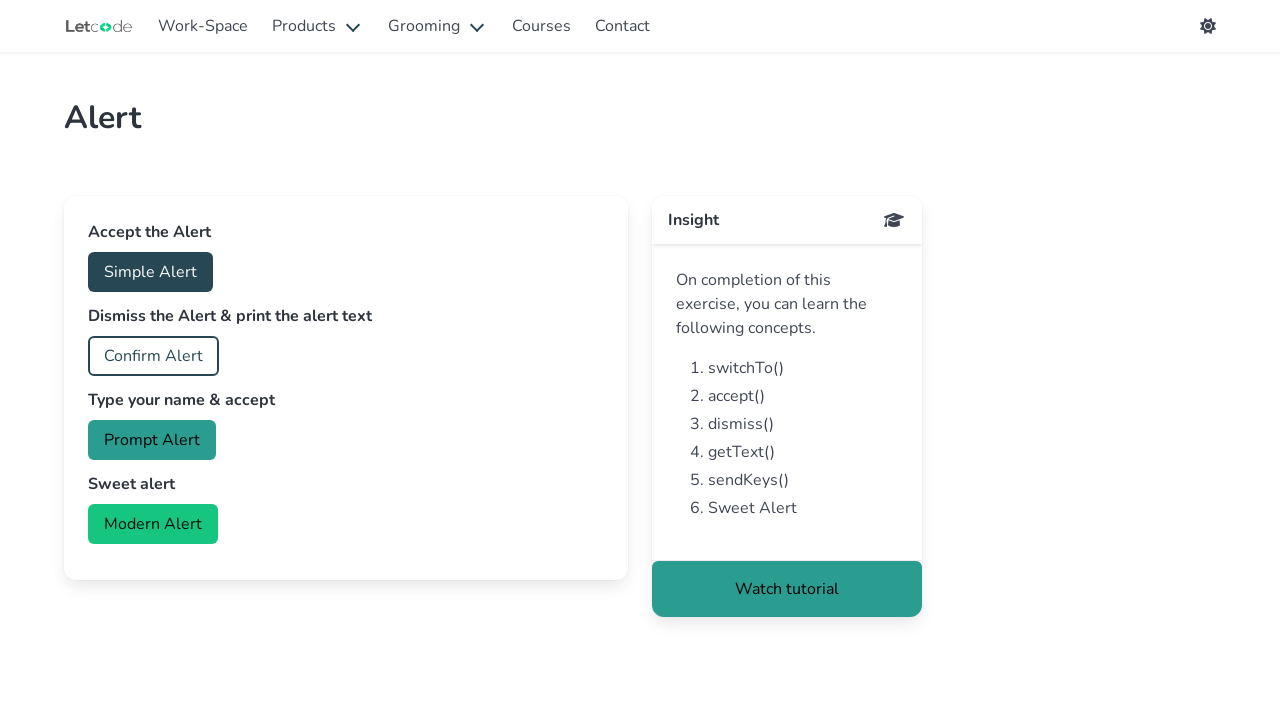

Set up dialog handler to accept prompt and enter 'kamal'
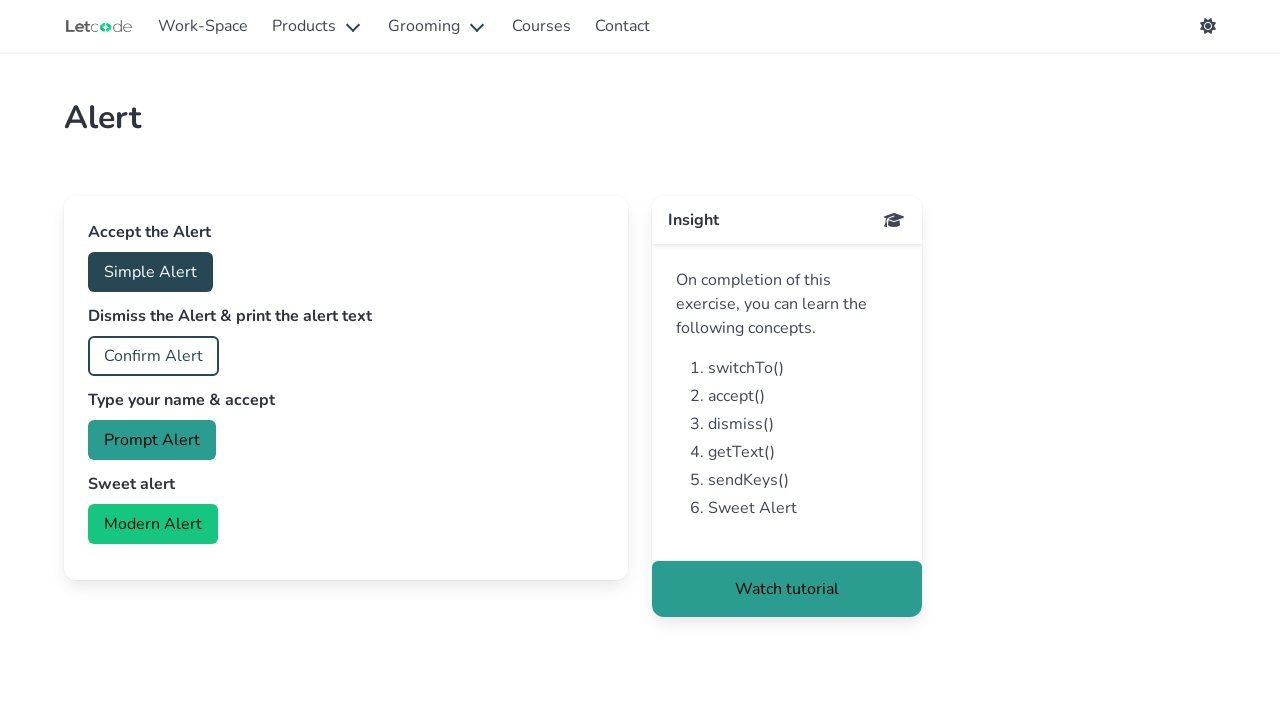

Clicked prompt dialog trigger button at (152, 440) on #prompt
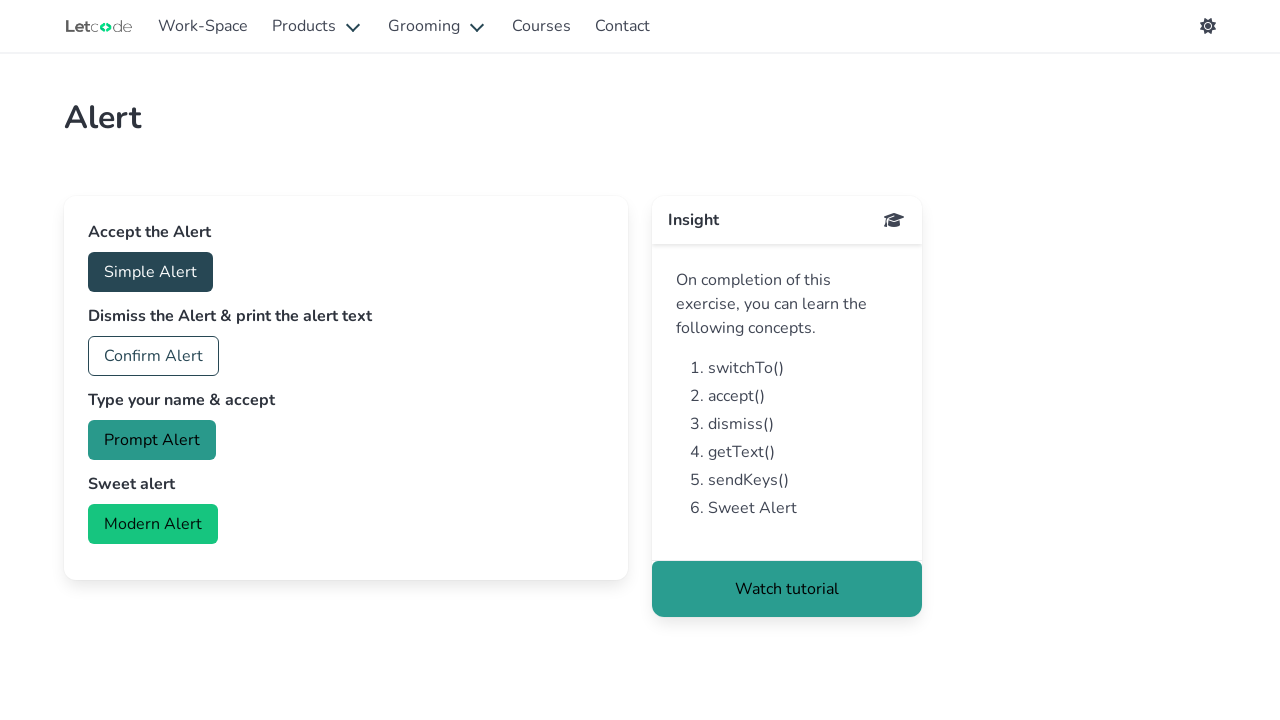

Waited for prompt dialog to be processed
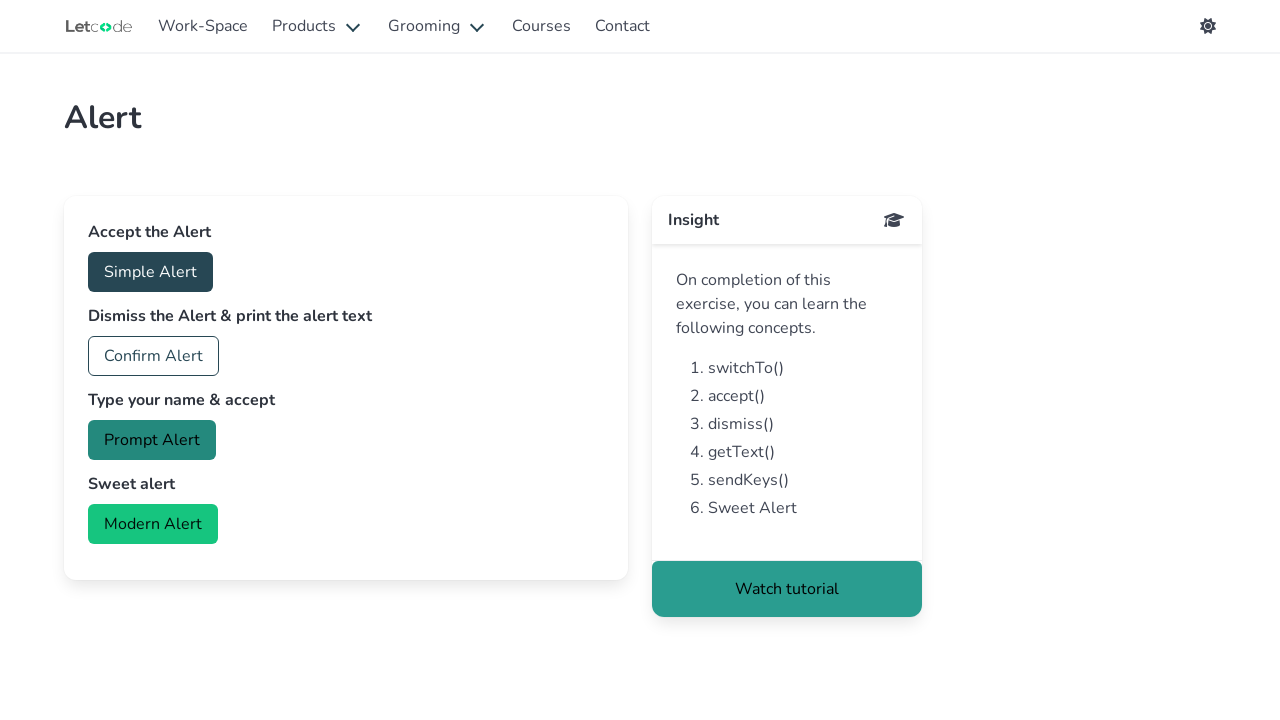

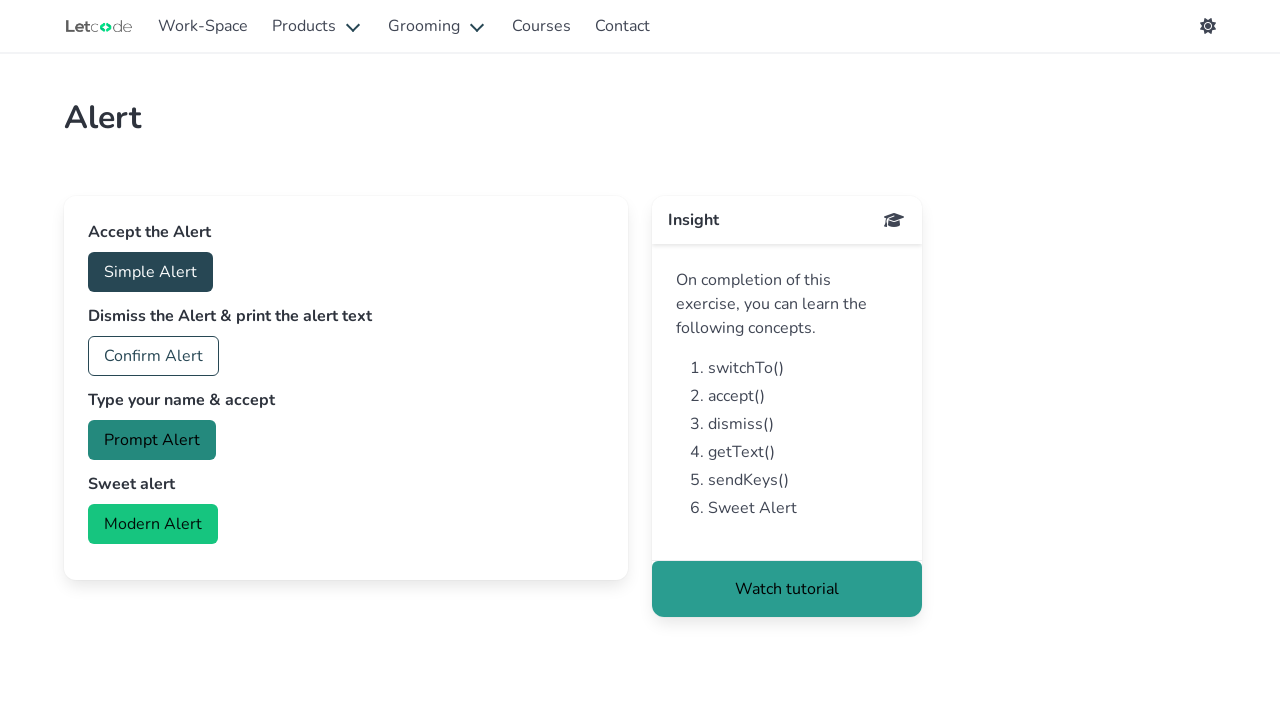